Tests clicking the "Get Started" button on the DS Portal application homepage

Starting URL: https://dsportalapp.herokuapp.com

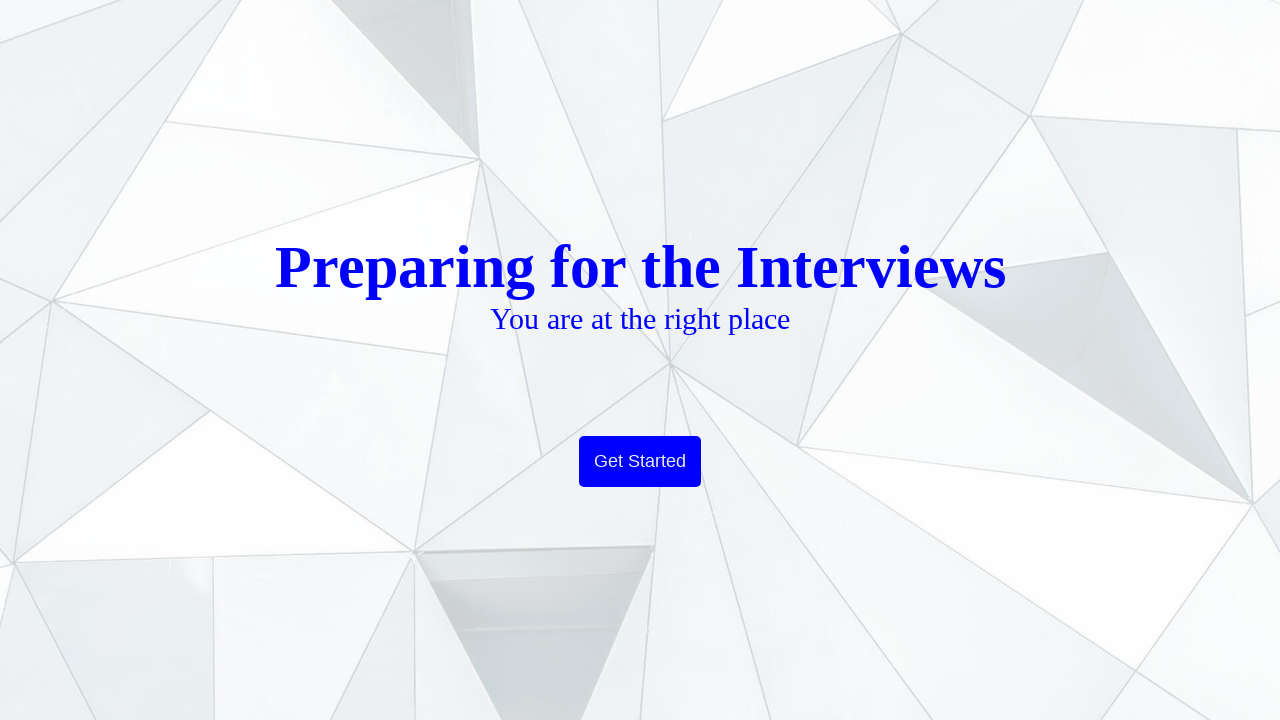

Navigated to DS Portal application homepage
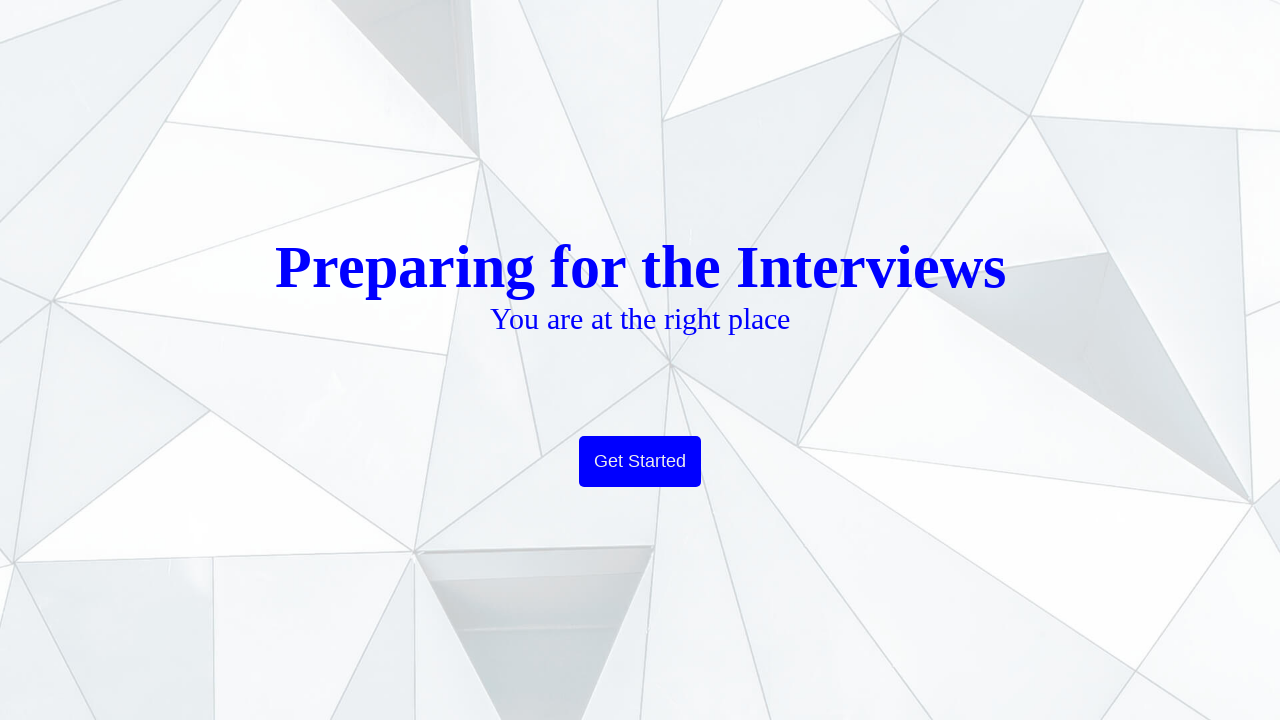

Clicked the 'Get Started' button on homepage at (640, 462) on xpath=//button[contains(text(),'Get Started')]
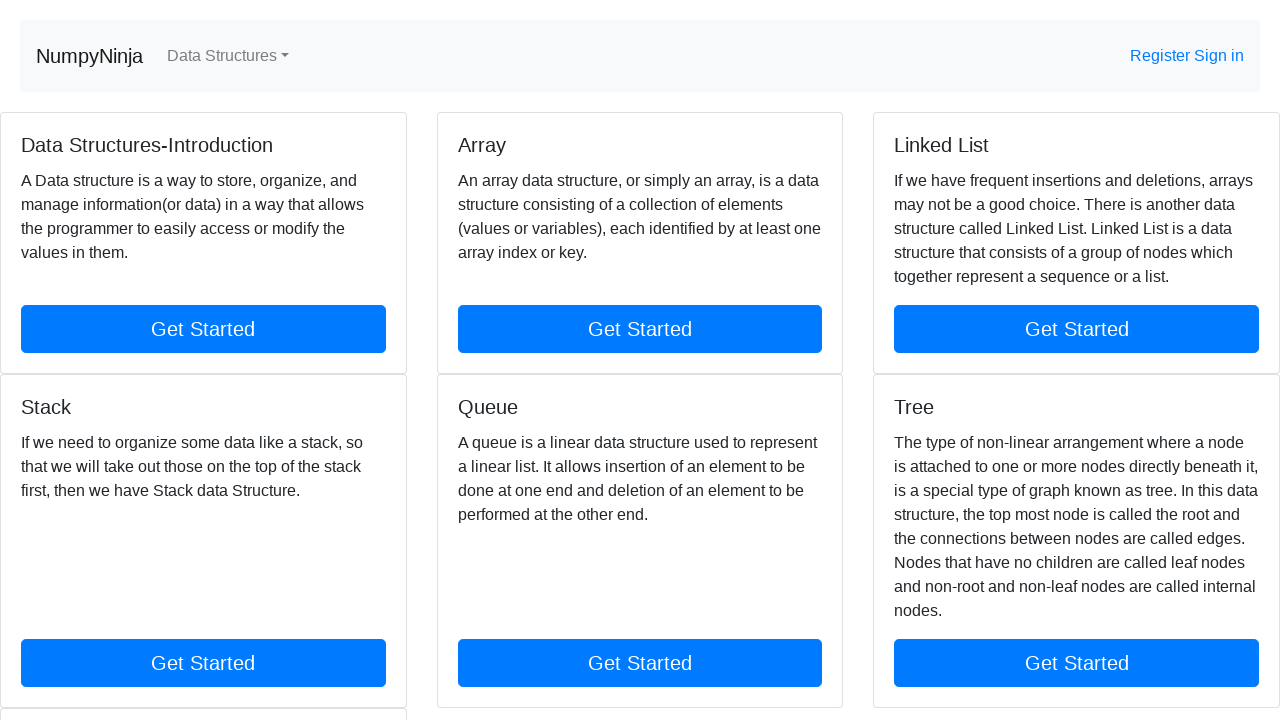

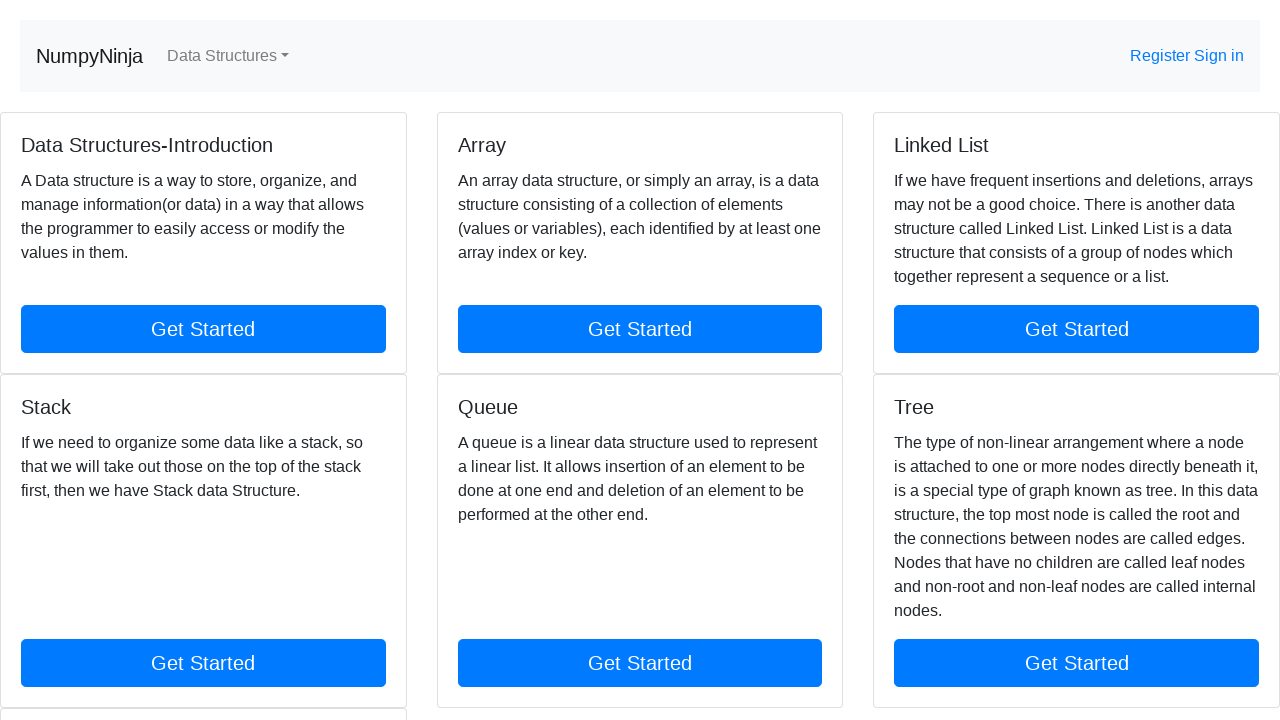